Tests USPS search functionality by performing a search and applying filters to narrow results

Starting URL: https://www.usps.com/

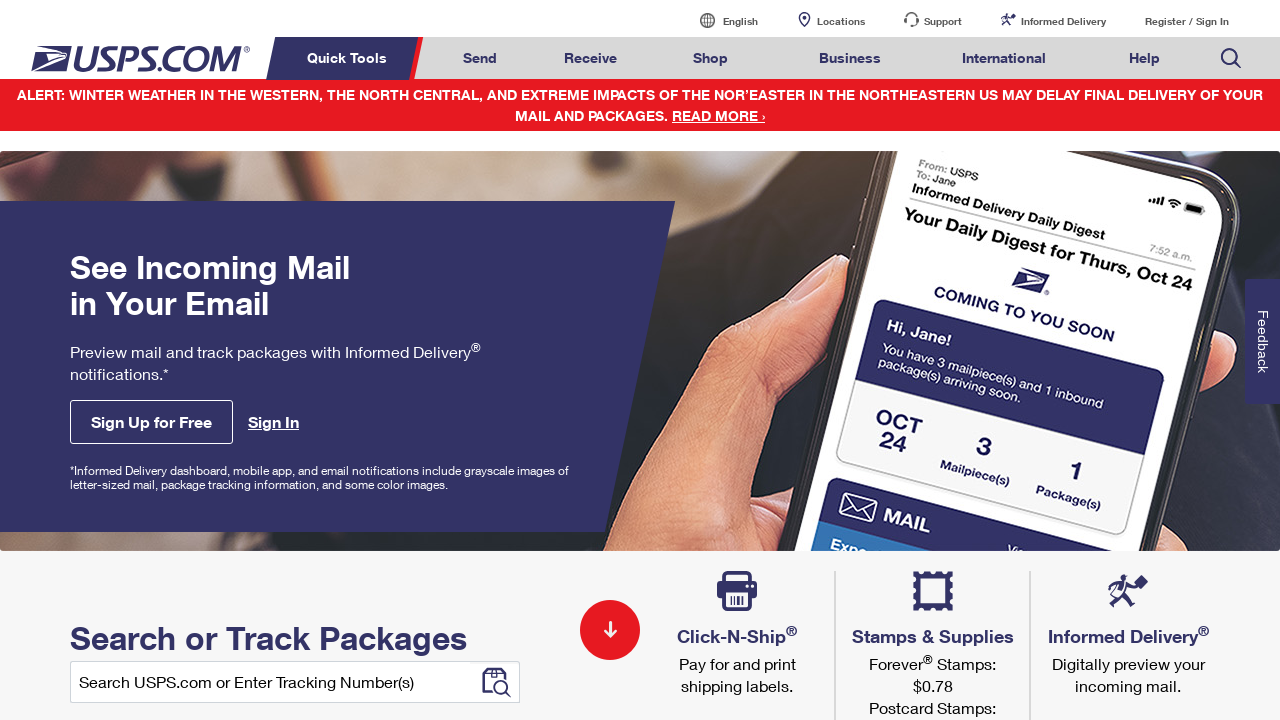

Clicked search link in USPS navigation at (1231, 58) on xpath=//a[contains(text(),'Search USPS.com')]
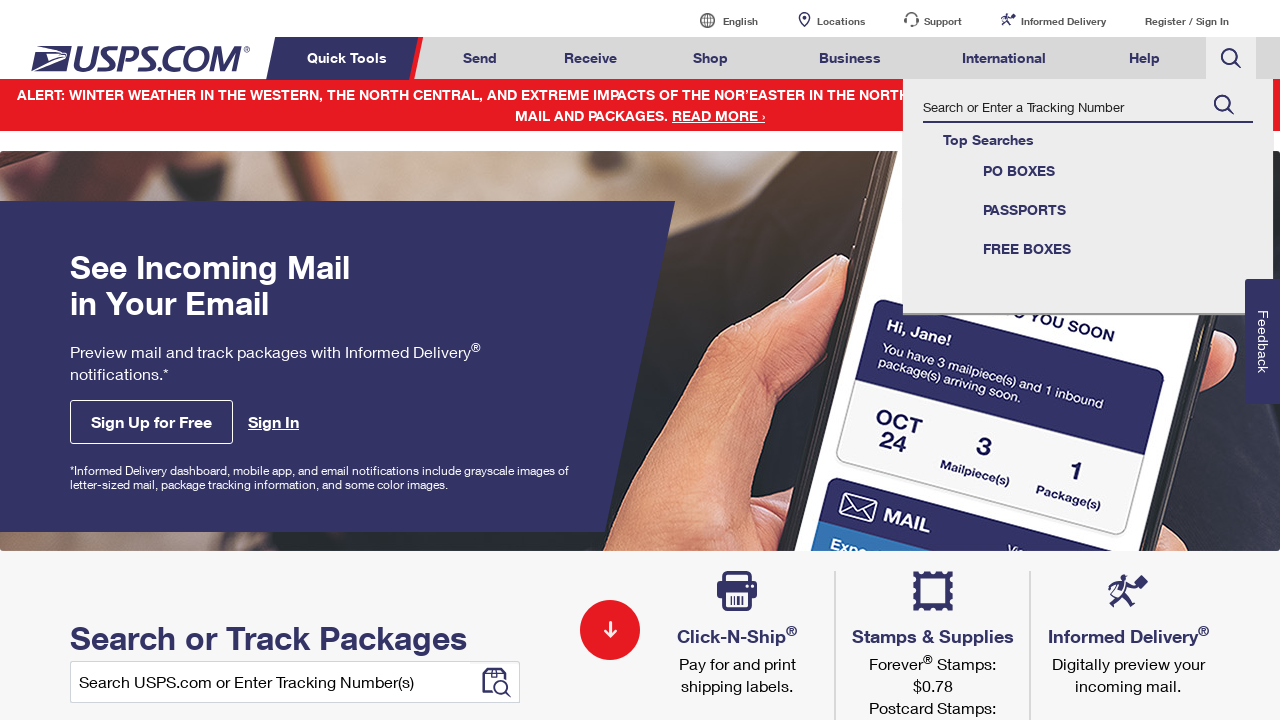

Clicked on search input field at (1055, 107) on xpath=//input[@id='global-header--search-track-search']
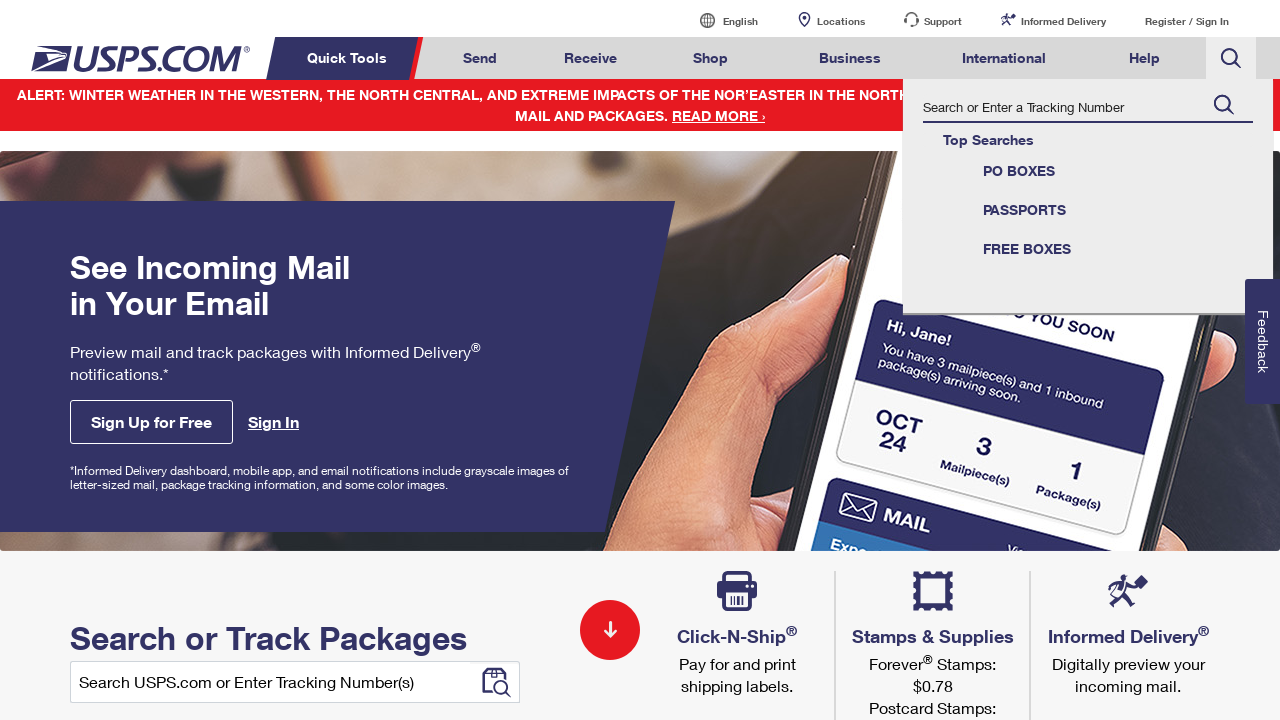

Filled search field with 'stamps' on //input[@id='global-header--search-track-search']
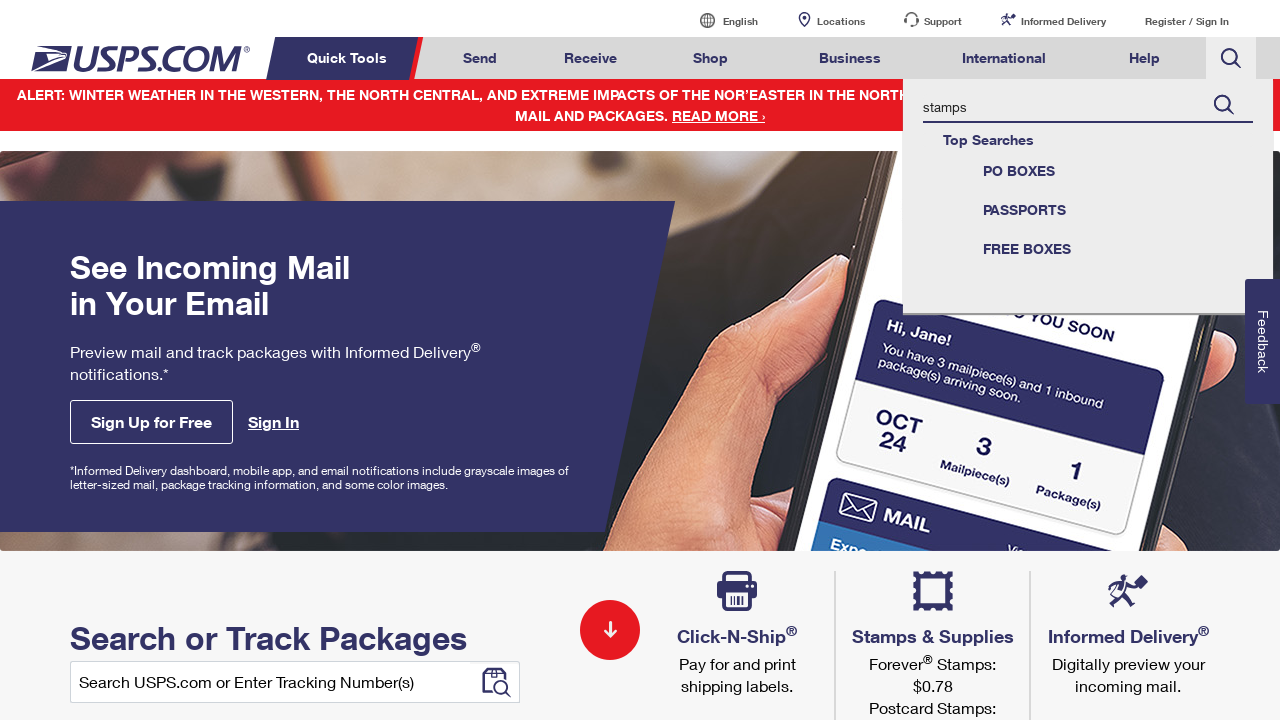

Hovered over search submit button at (1224, 105) on xpath=//form[@action='https://www.usps.com/search/results.htm?PNO=1&keyword=']//
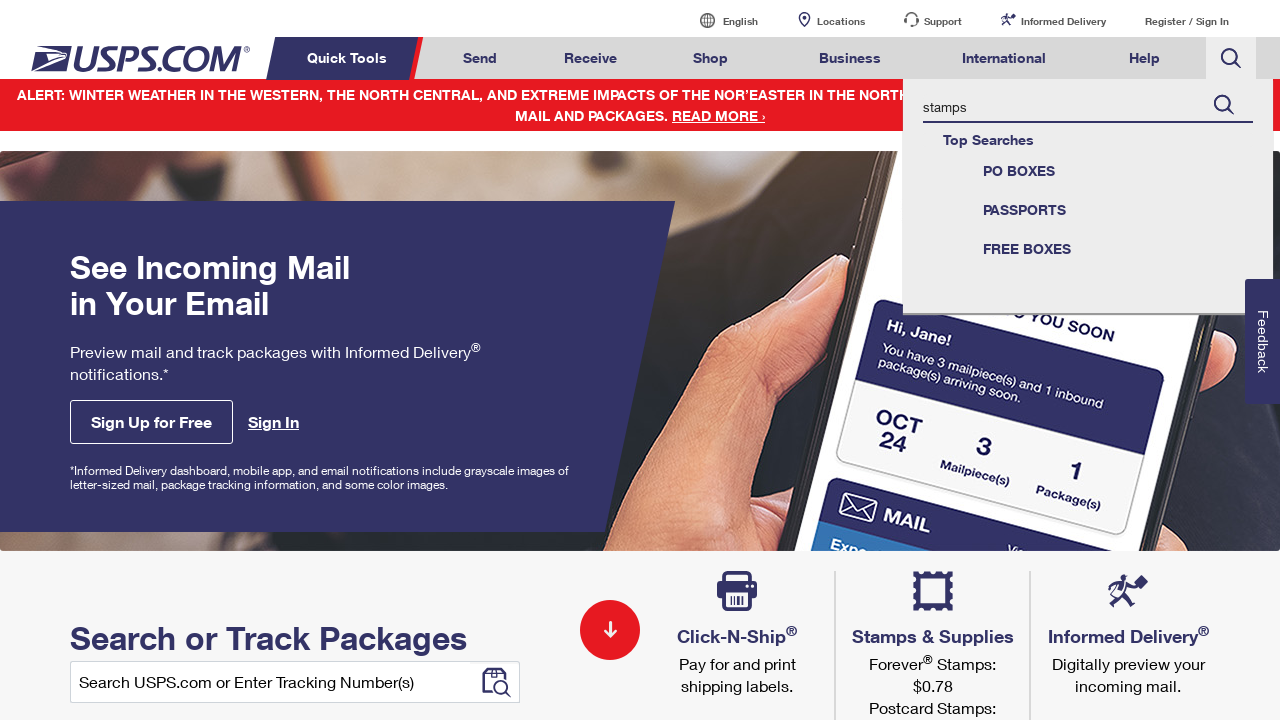

Clicked search submit button to perform search at (1224, 105) on xpath=//form[@action='https://www.usps.com/search/results.htm?PNO=1&keyword=']//
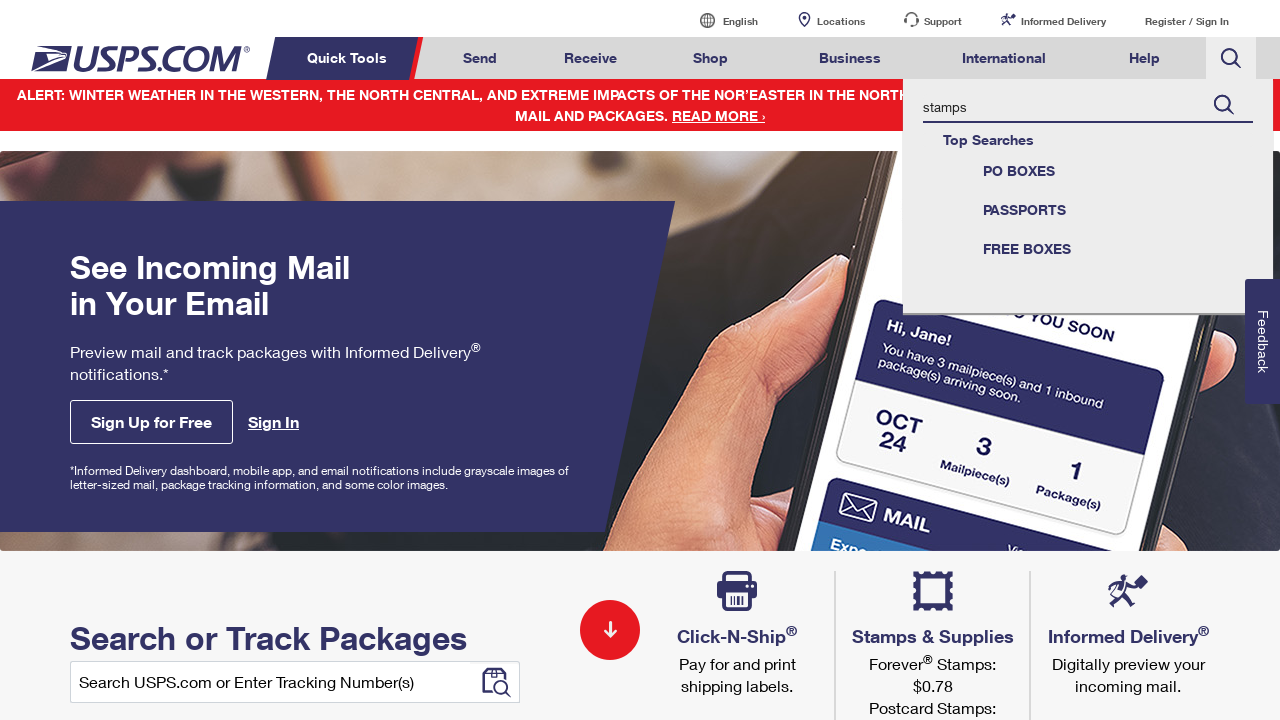

Search results page loaded successfully
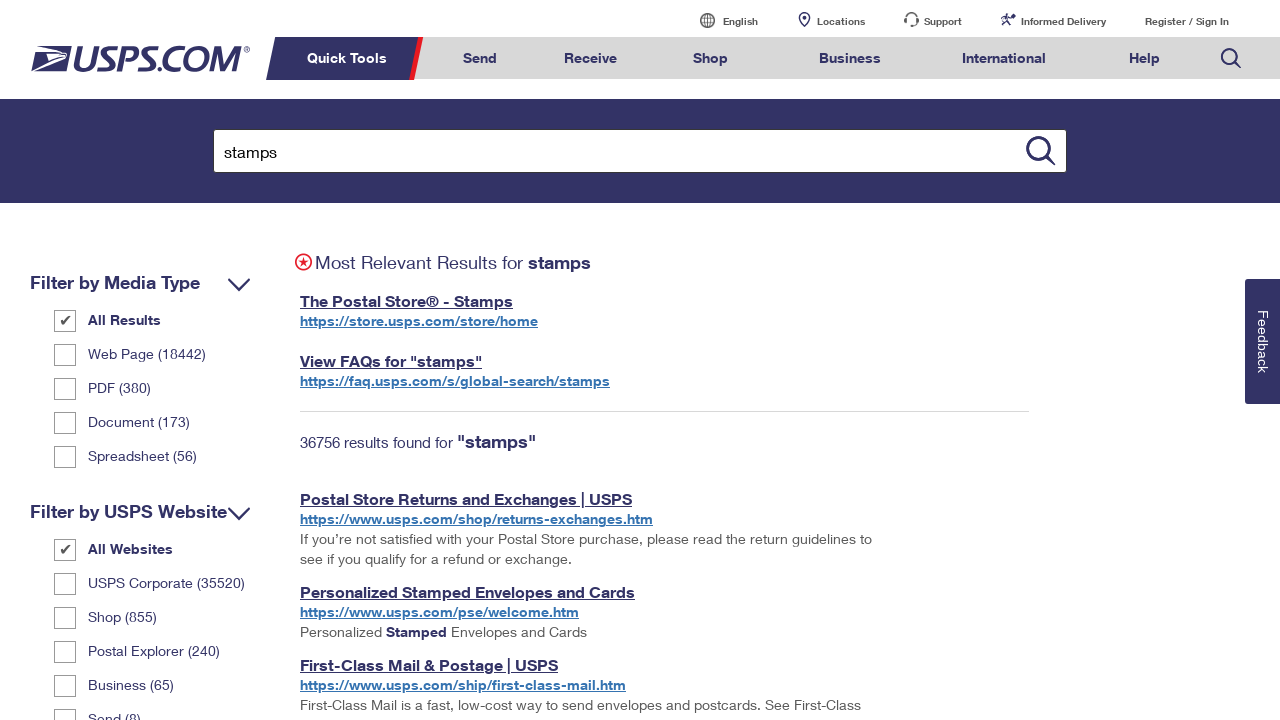

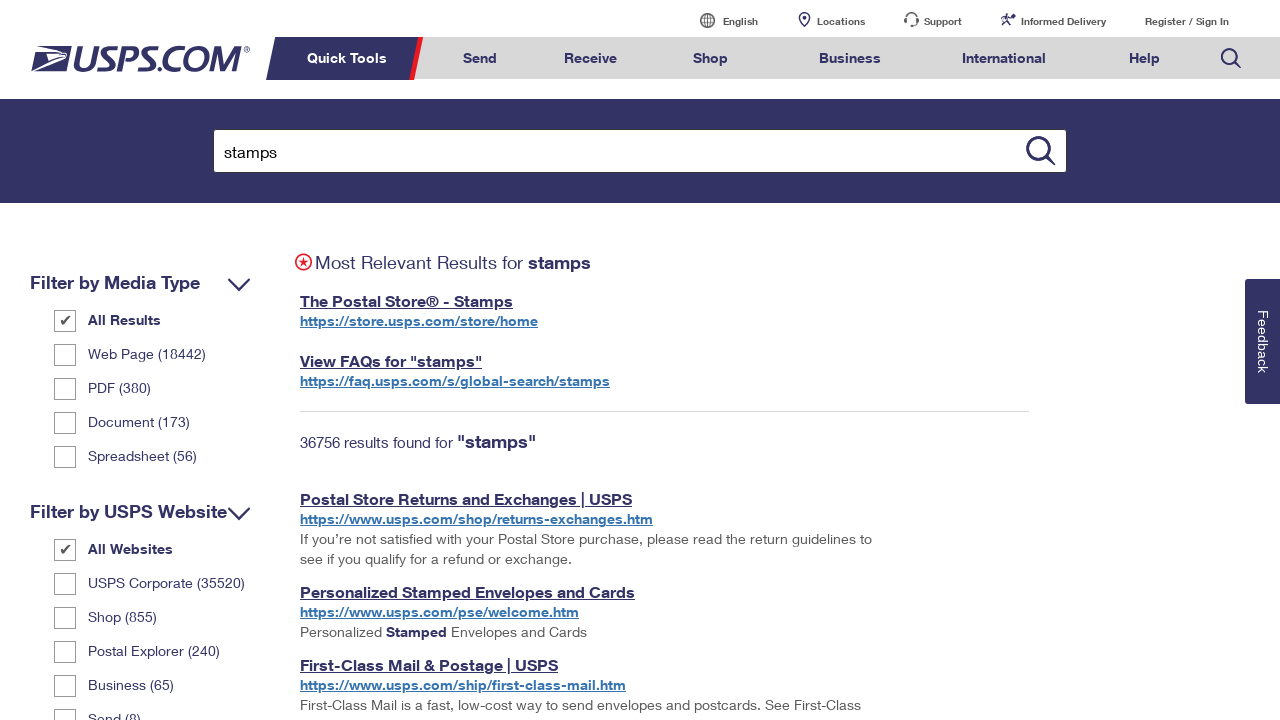